Tests browser window handling by clicking a button to open a new window, switching to it, and verifying the content

Starting URL: https://demoqa.com/browser-windows

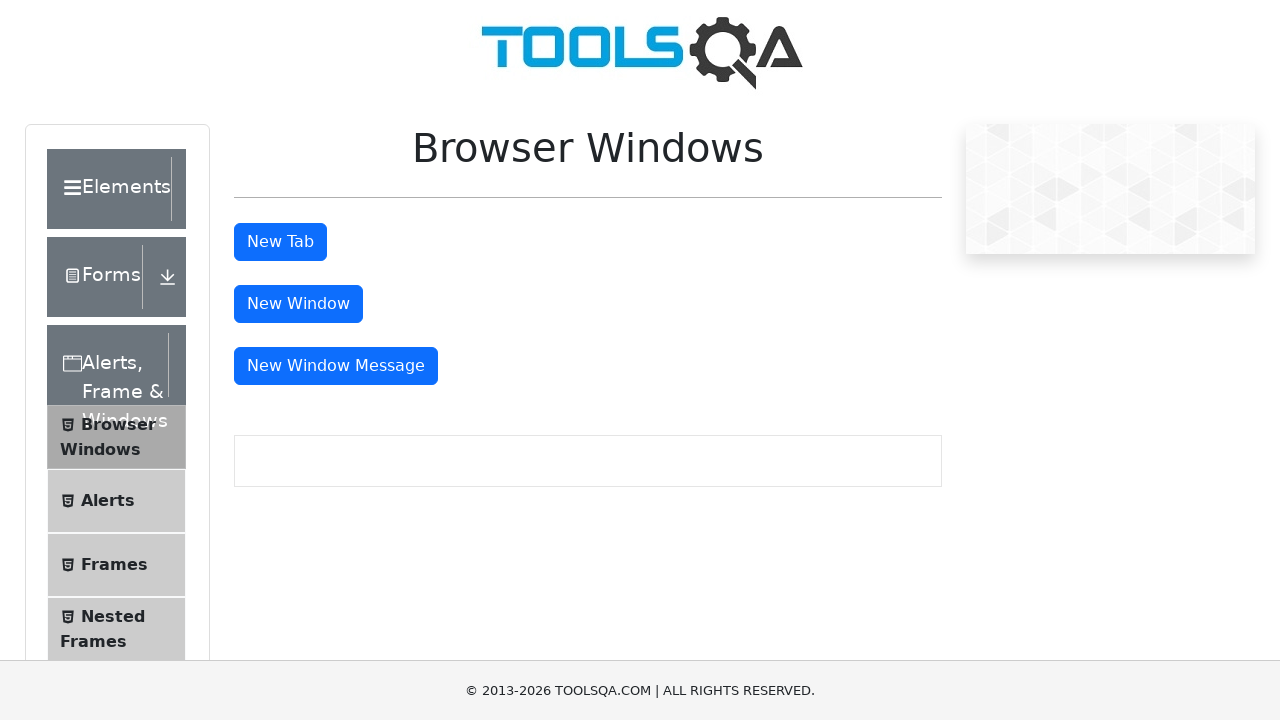

Clicked button to open new child window at (298, 304) on #windowButton
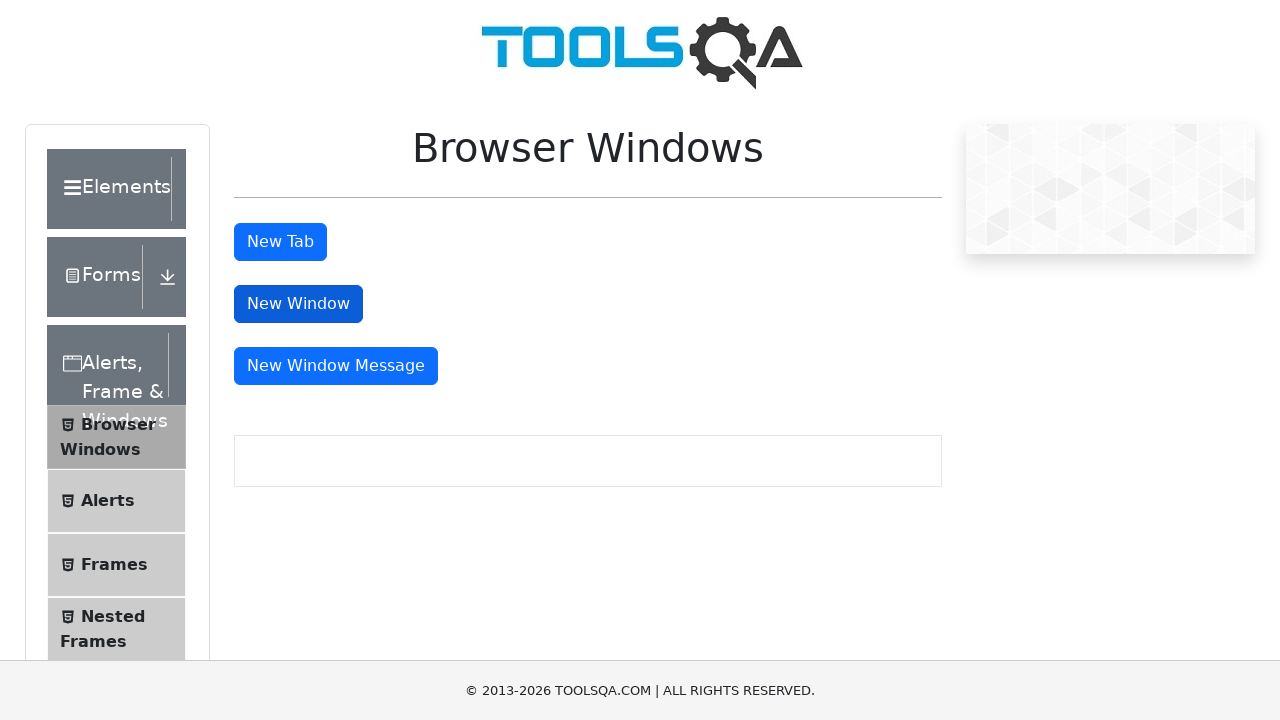

Captured new window/page object
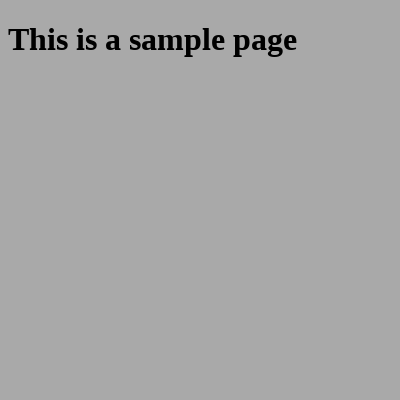

Waited for heading element to load in new window
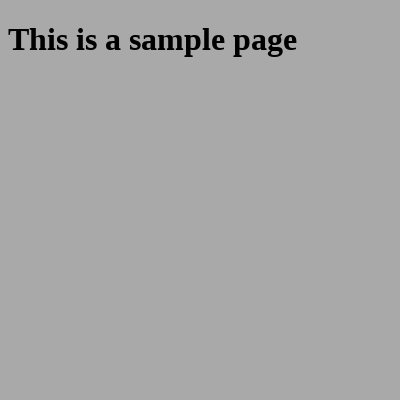

Retrieved heading text from new window: 'This is a sample page'
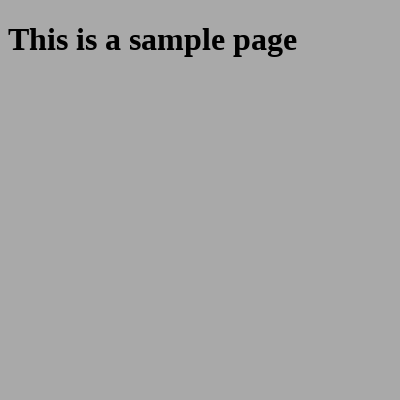

Extracted fourth word from heading: 'sample'
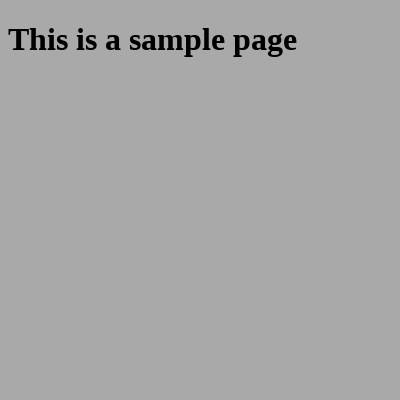

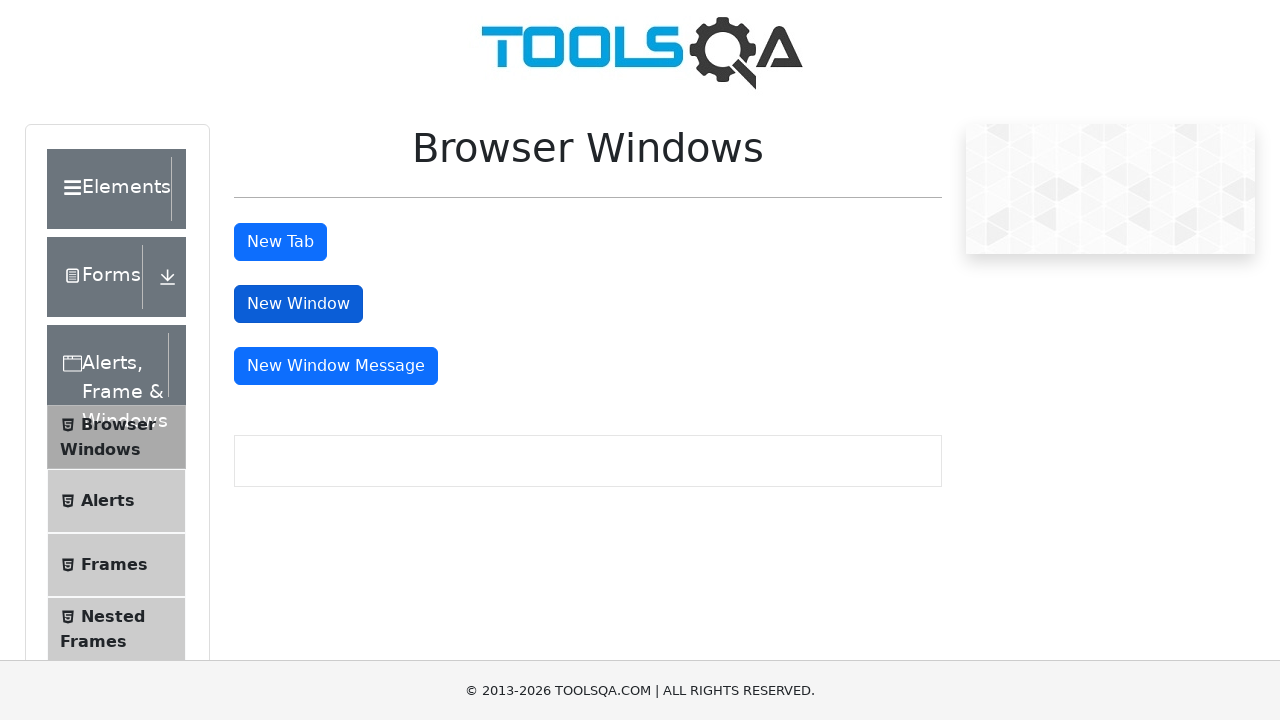